Searches for train tickets from Nanjing South to Hangzhou East, selecting specific time range and date, then verifies available trains are displayed

Starting URL: https://kyfw.12306.cn/otn/leftTicket/init

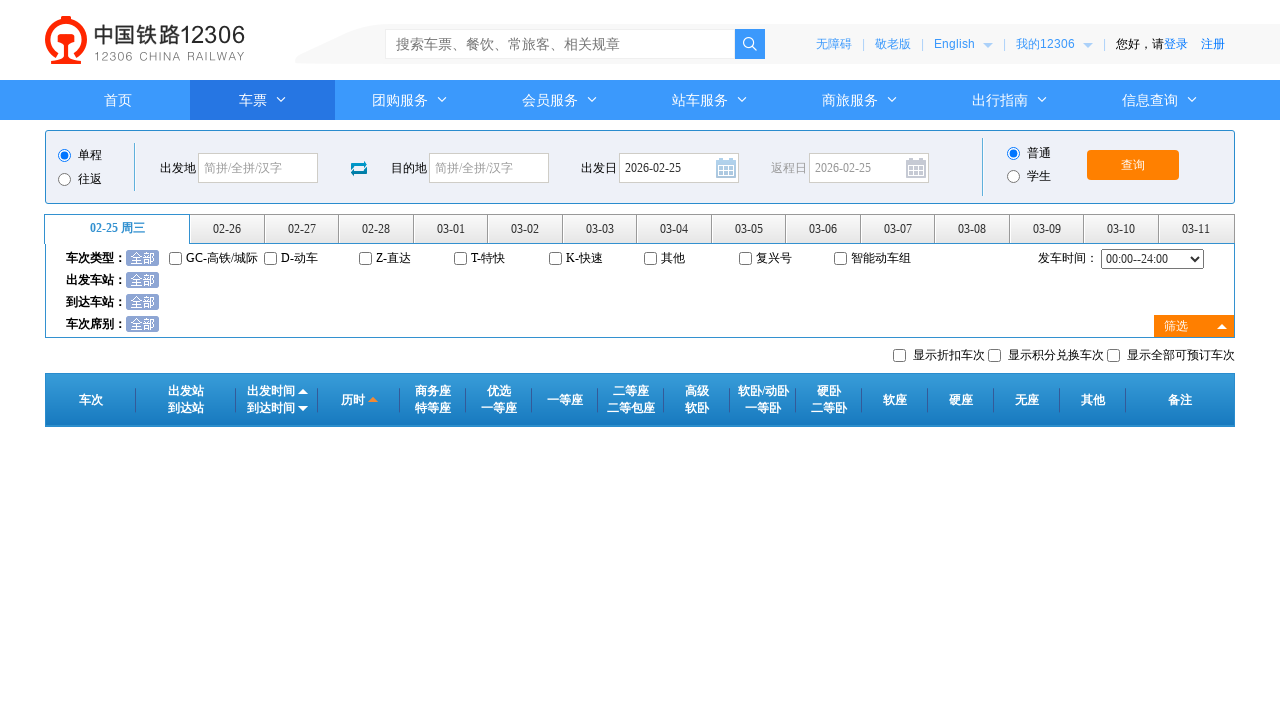

Clicked departure station field at (258, 168) on #fromStationText
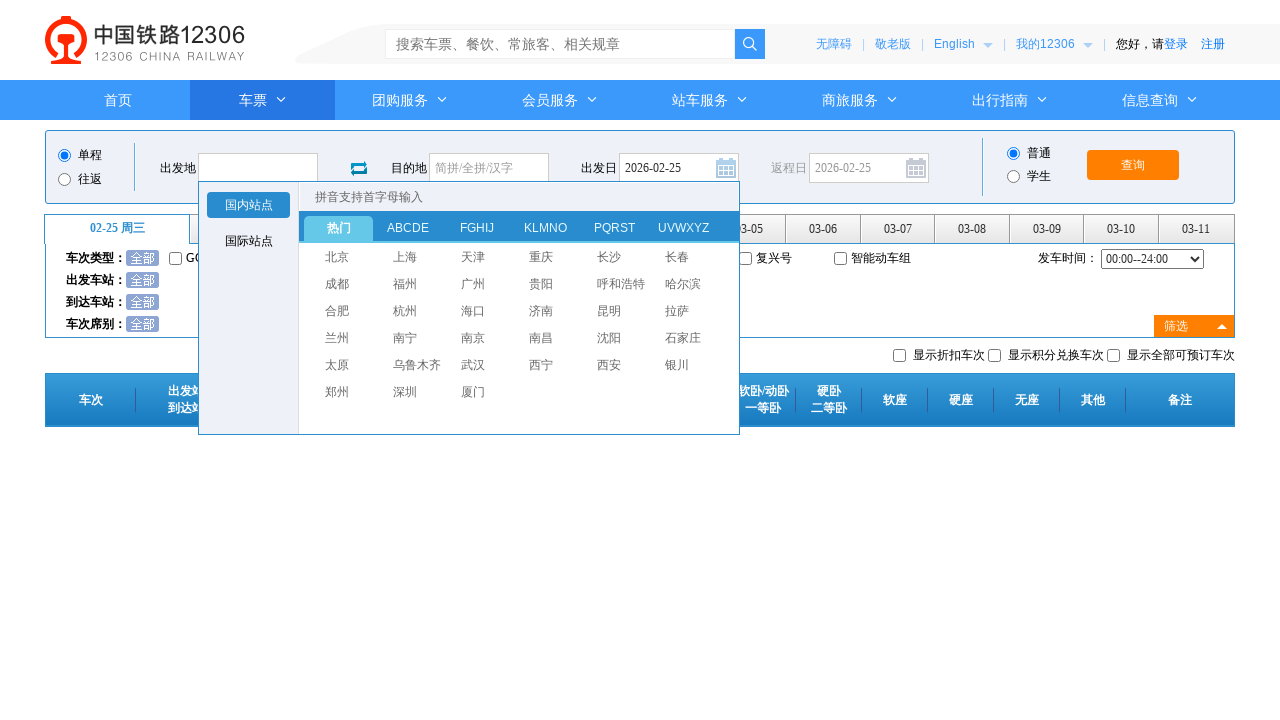

Filled departure station with 'Nanjing South' on #fromStationText
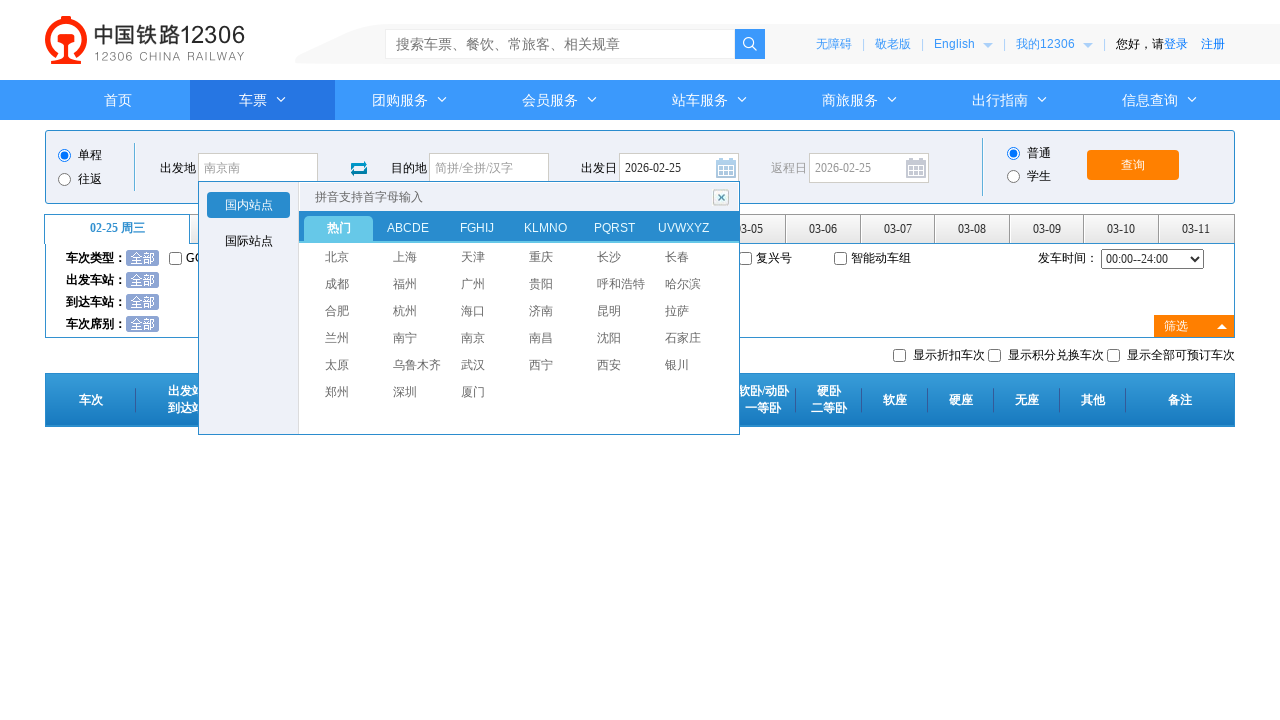

Pressed Enter to confirm departure station
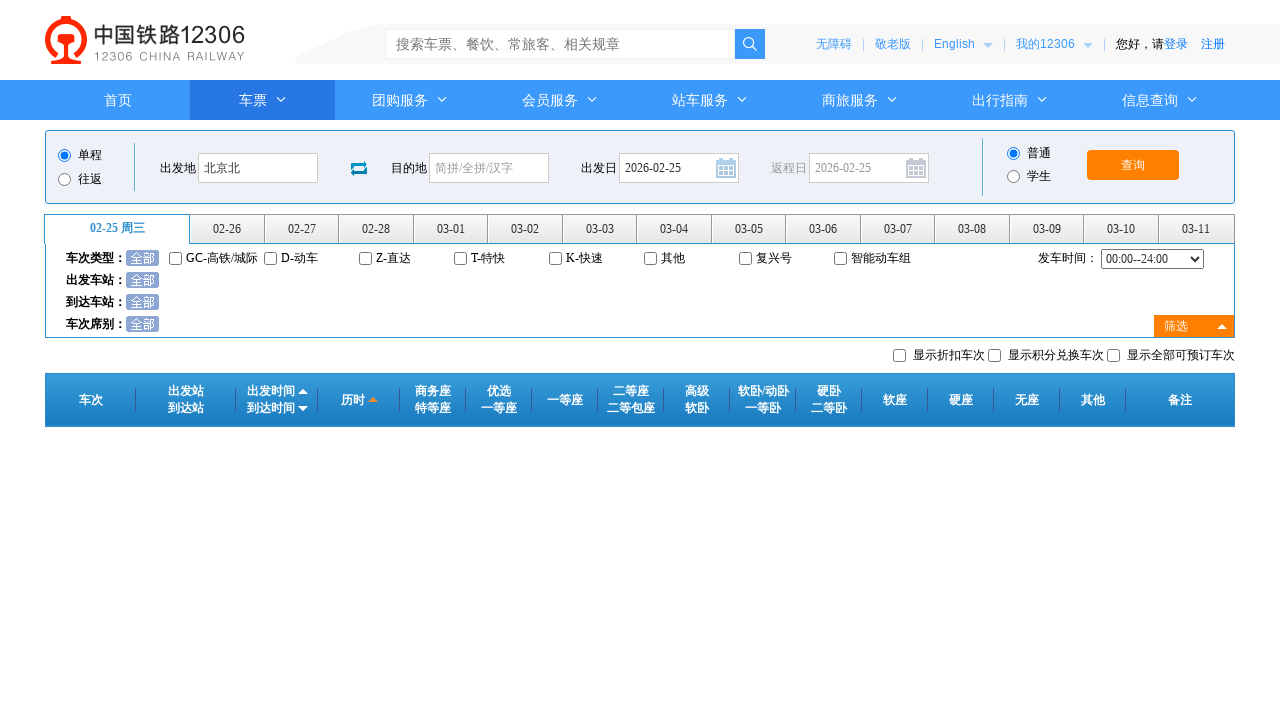

Clicked destination station field at (489, 168) on #toStationText
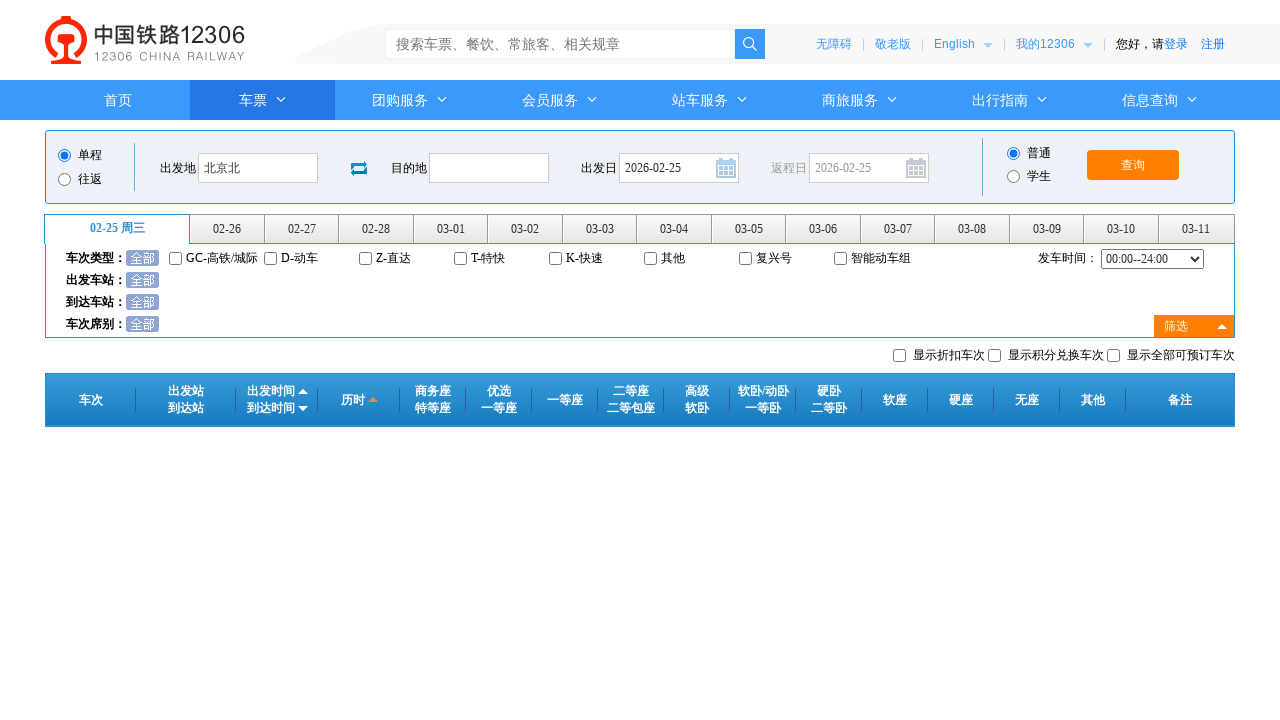

Filled destination station with 'Hangzhou East' on #toStationText
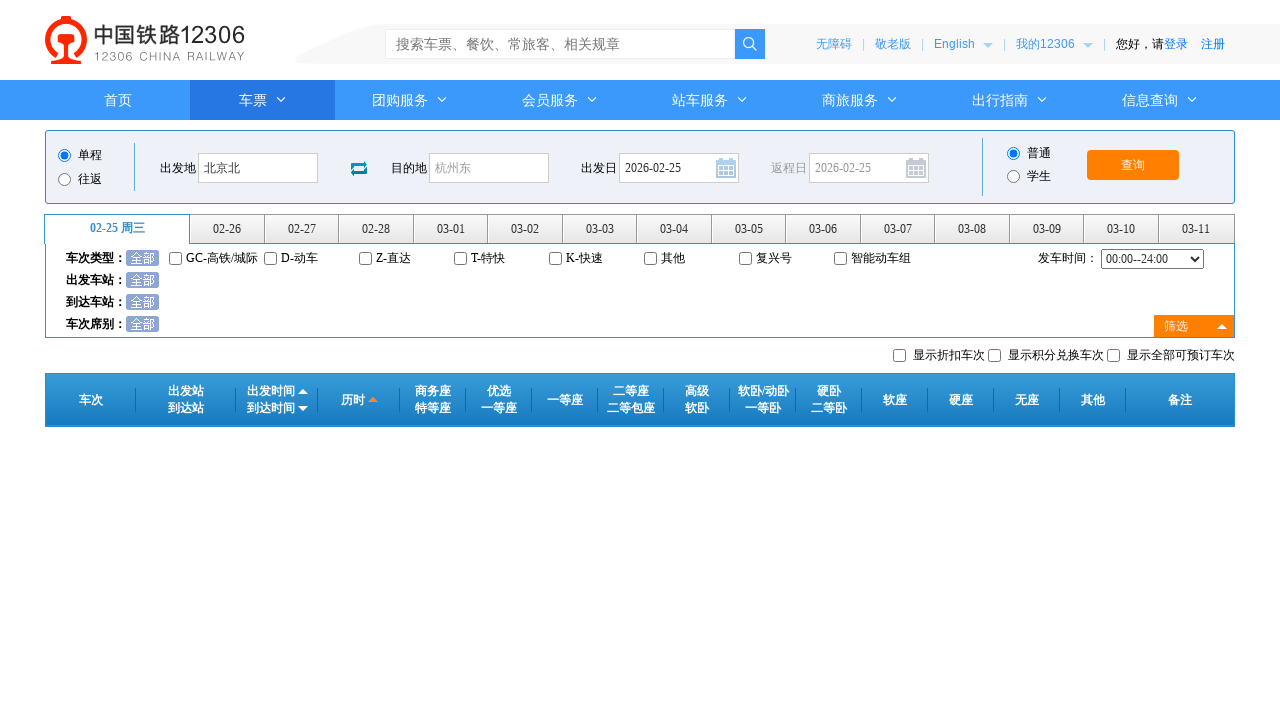

Pressed Enter to confirm destination station
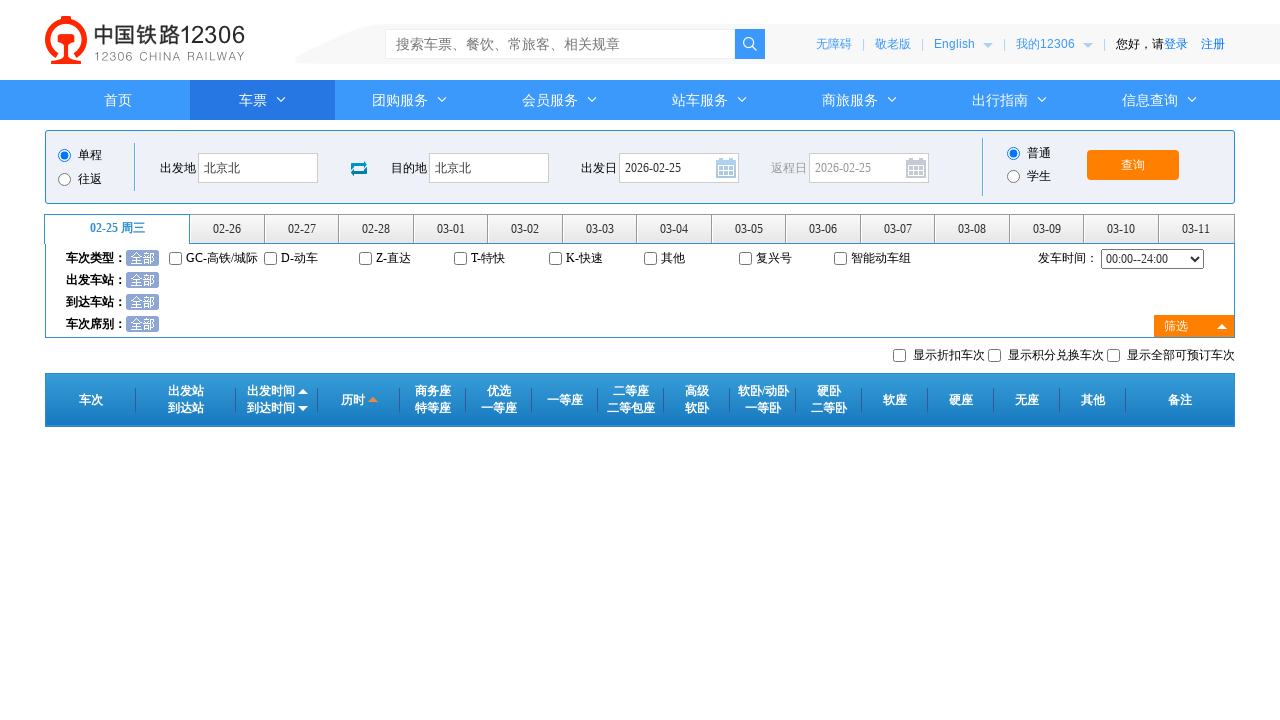

Selected time range '06:00--12:00' on #cc_start_time
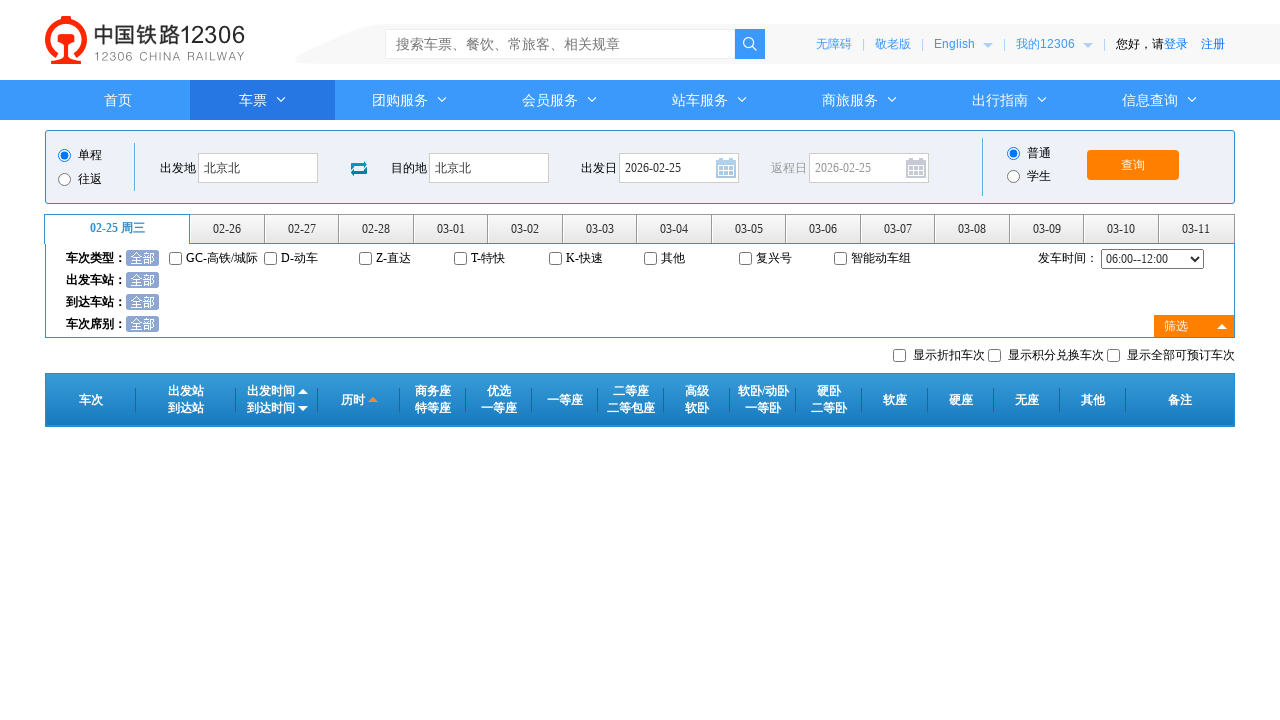

Selected tomorrow as departure date at (228, 229) on #date_range>ul>li:nth-child(2)
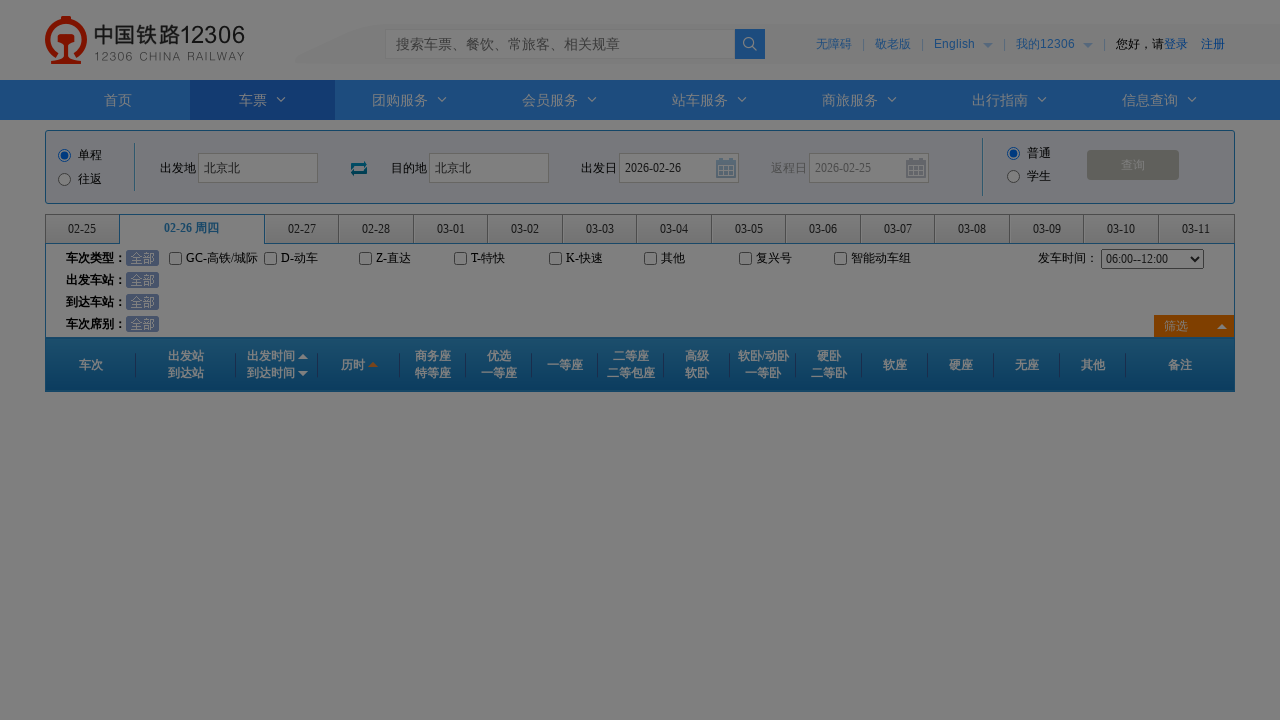

Train results loaded and displayed
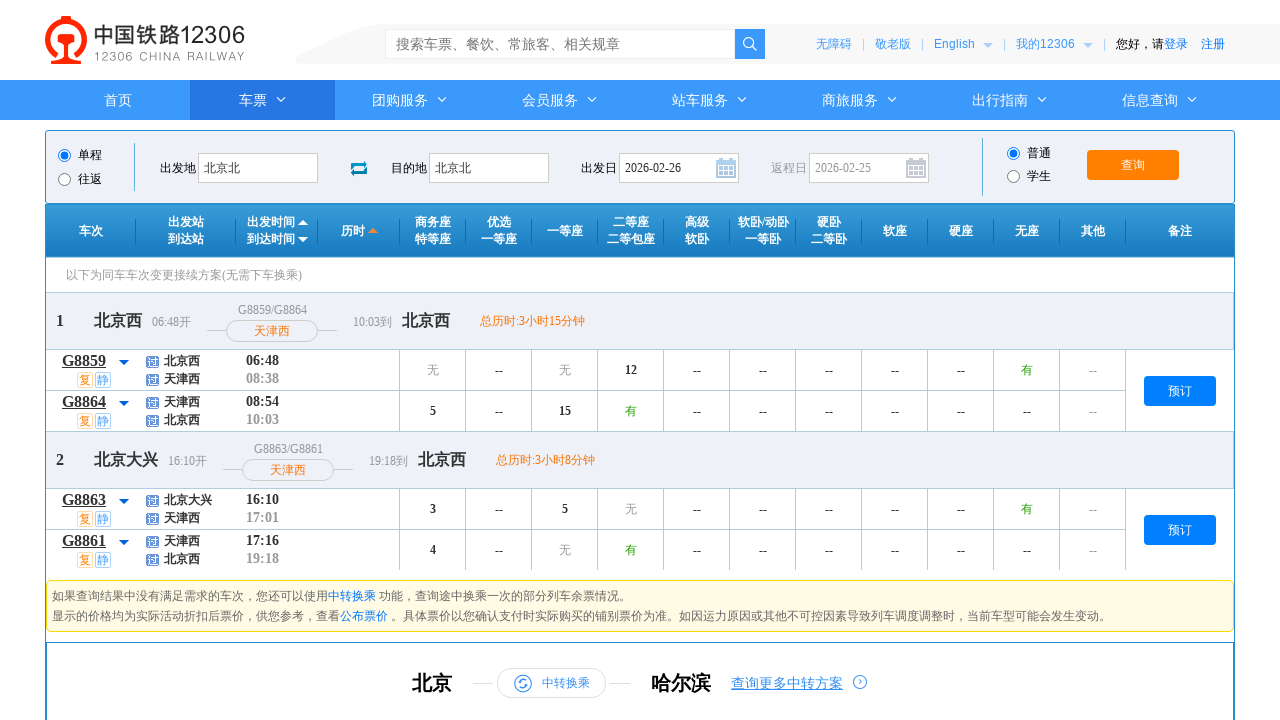

Verified 4 trains are available for the selected search criteria
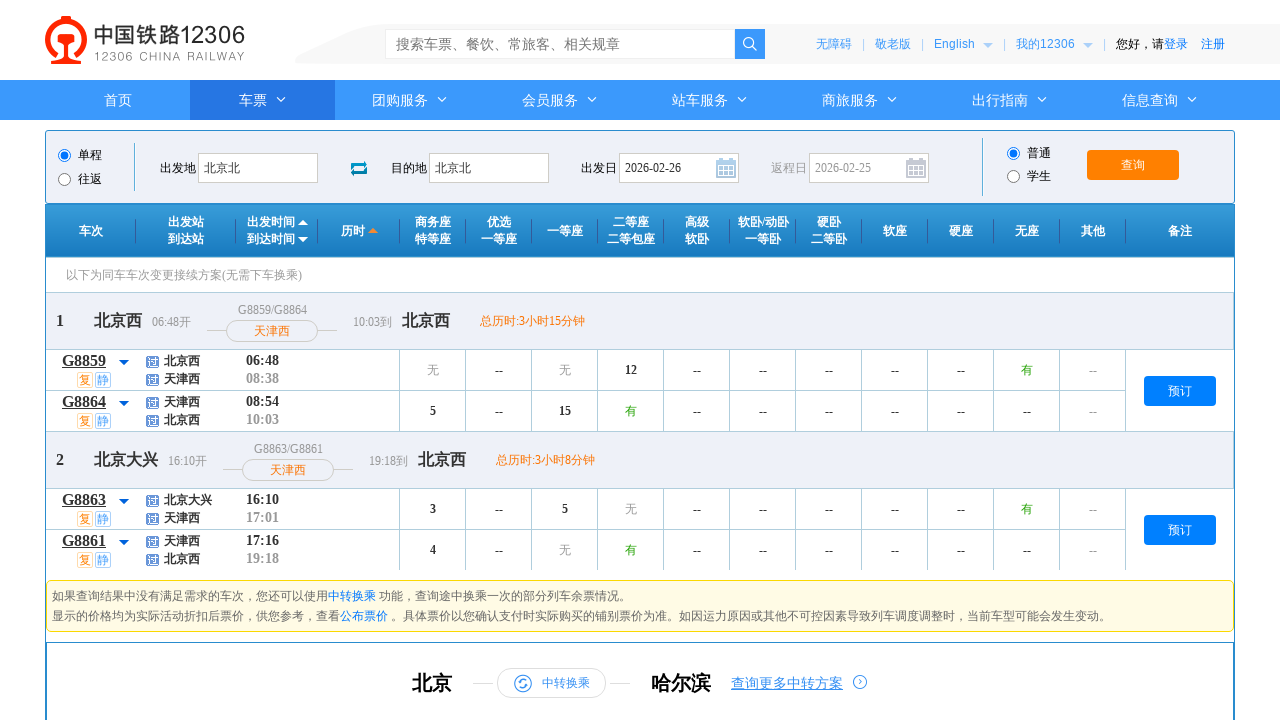

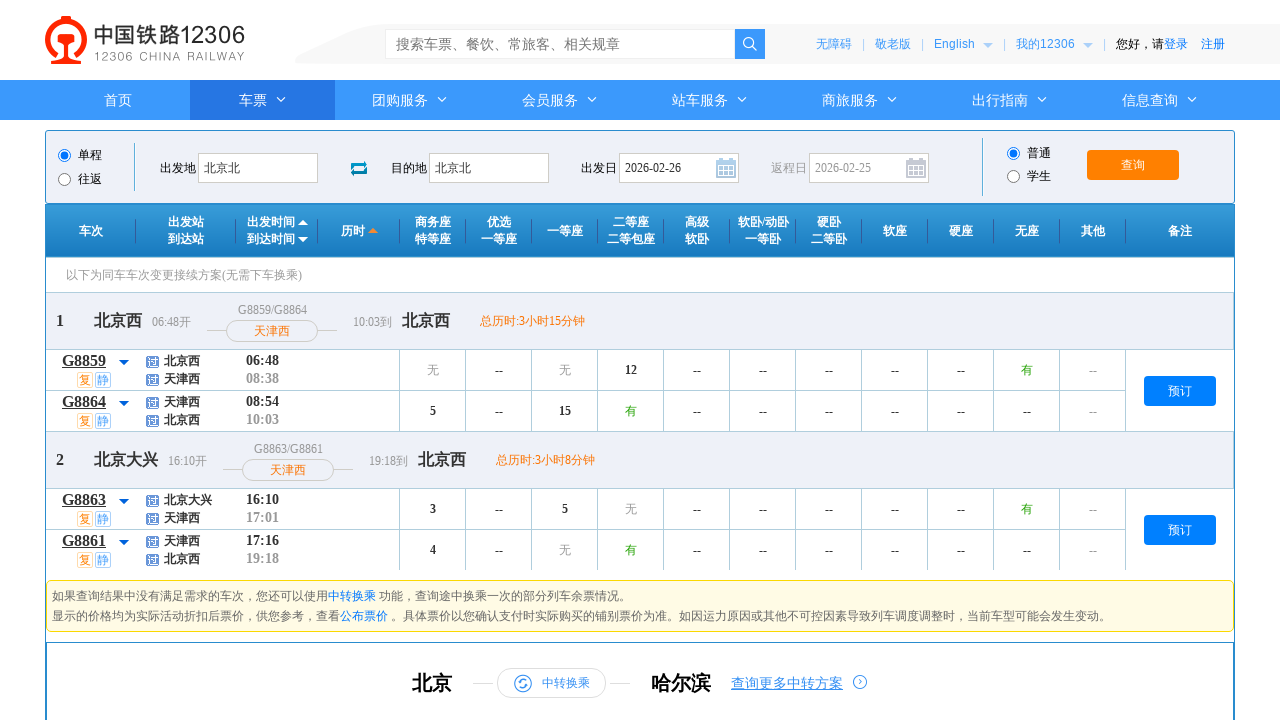